Tests dropdown functionality by navigating to the dropdown page and selecting Option 1

Starting URL: http://the-internet.herokuapp.com/

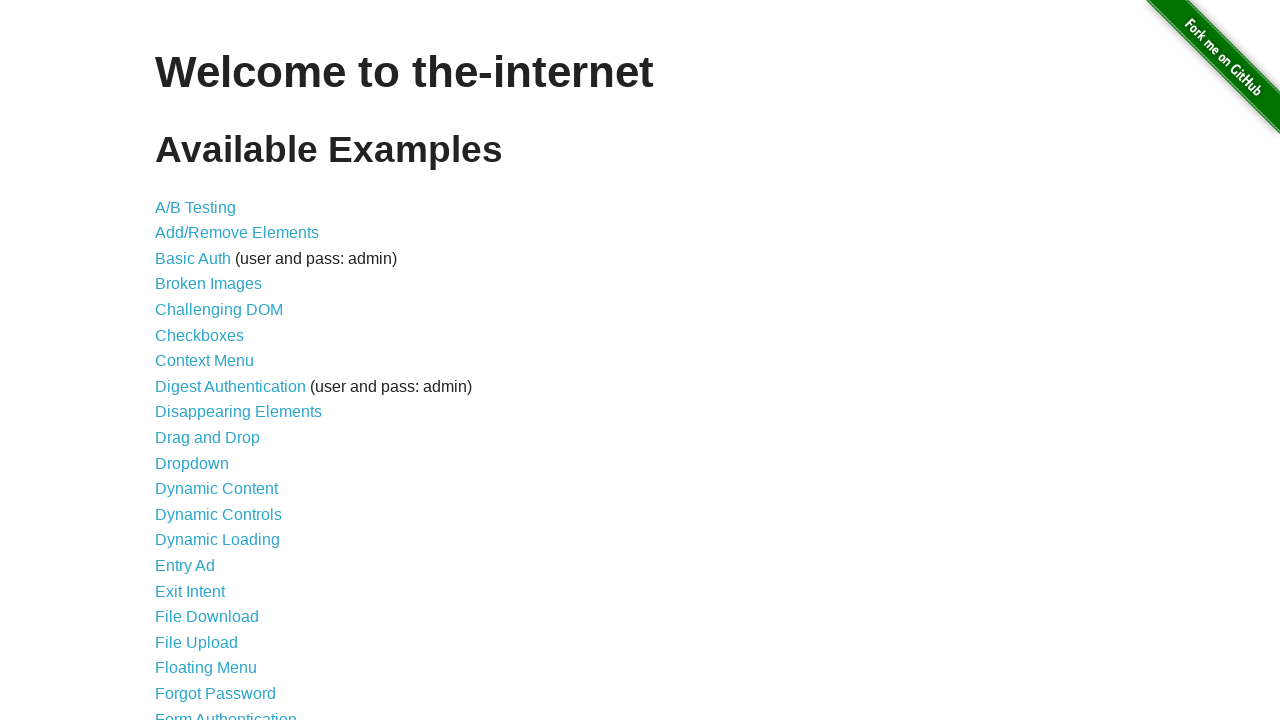

Clicked on the Dropdown link (11th item in the list) at (192, 463) on xpath=//*[@id="content"]/ul/li[11]/a
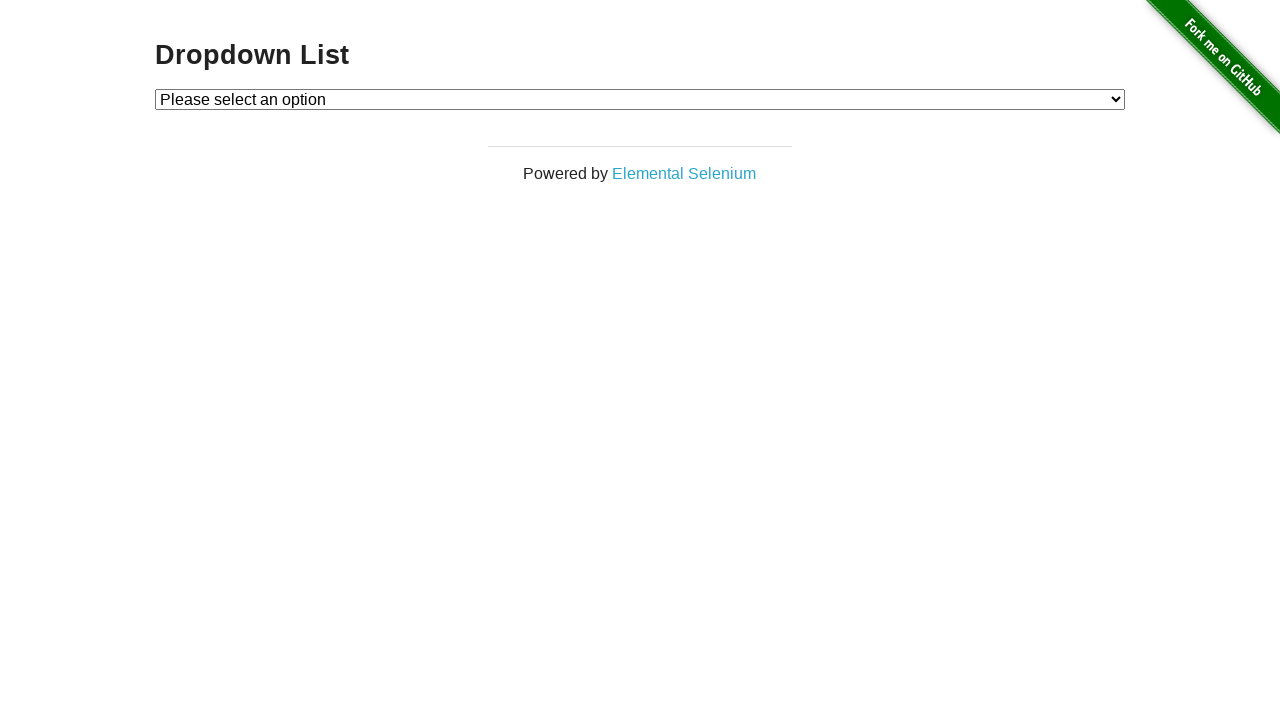

Selected 'Option 1' from the dropdown on //*[@id="dropdown"]
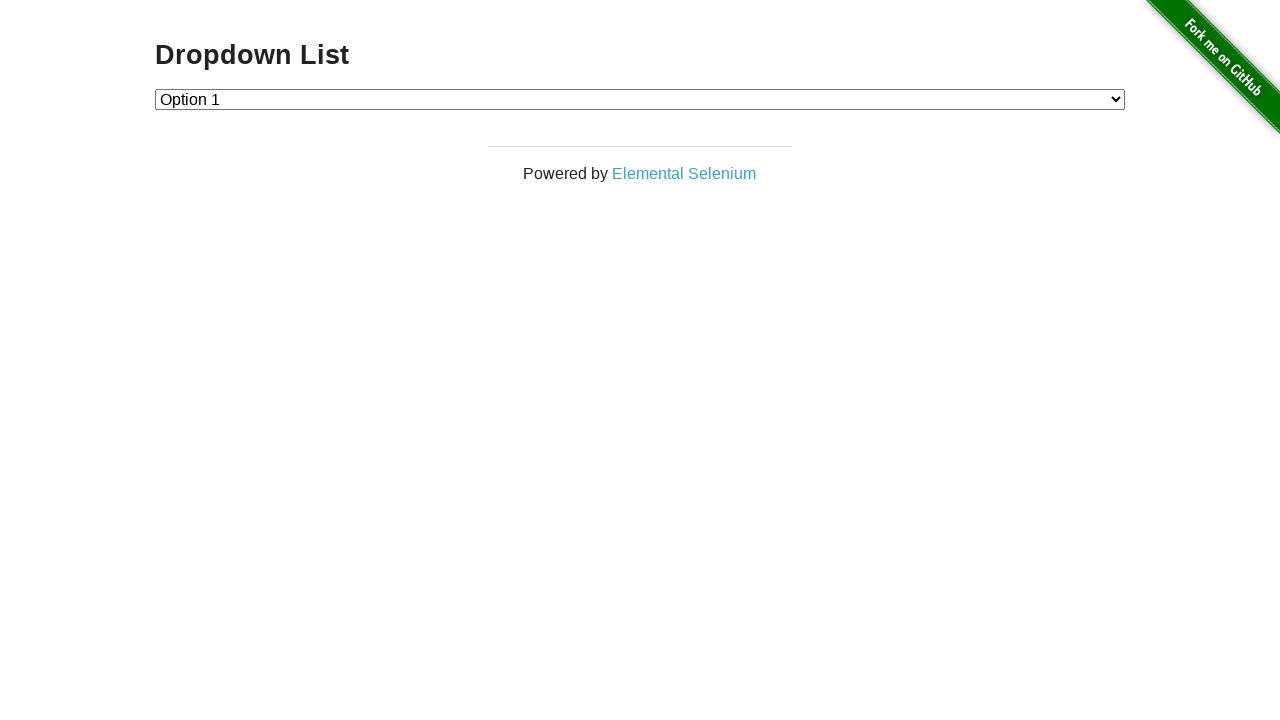

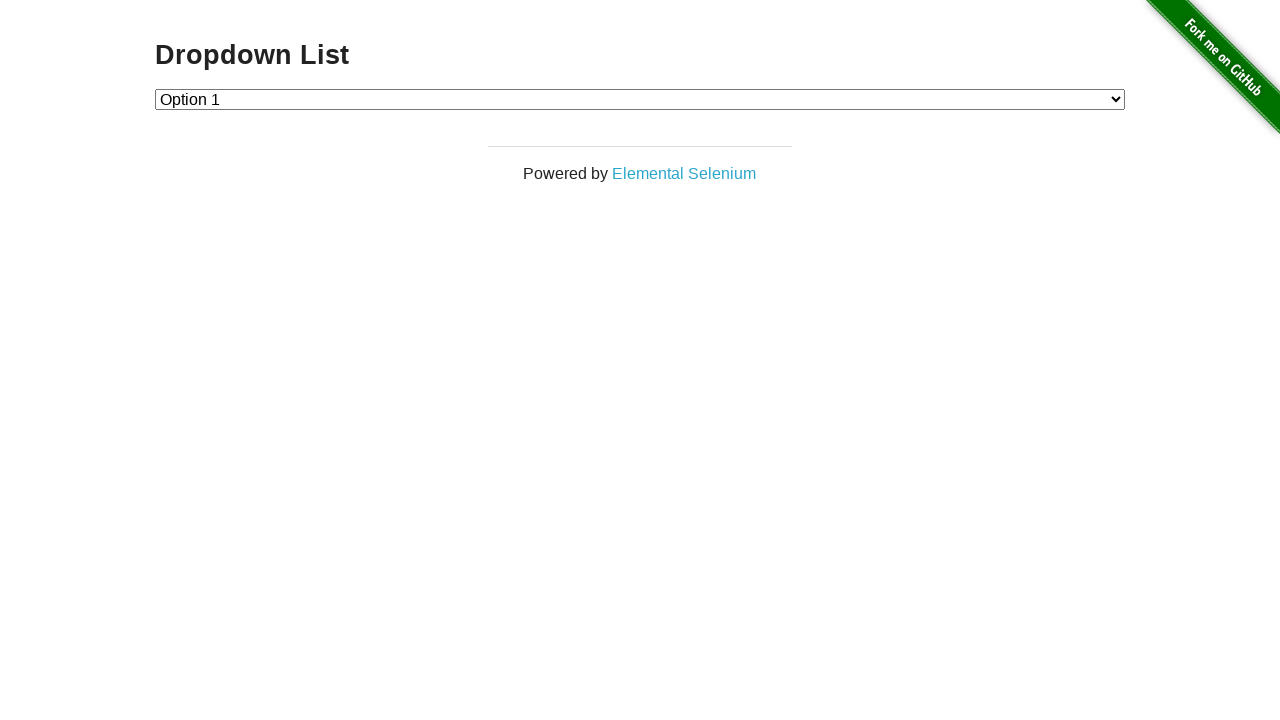